Tests the foreign travel advice index page by verifying countries are listed and that the search filter works correctly

Starting URL: https://www.gov.uk/foreign-travel-advice

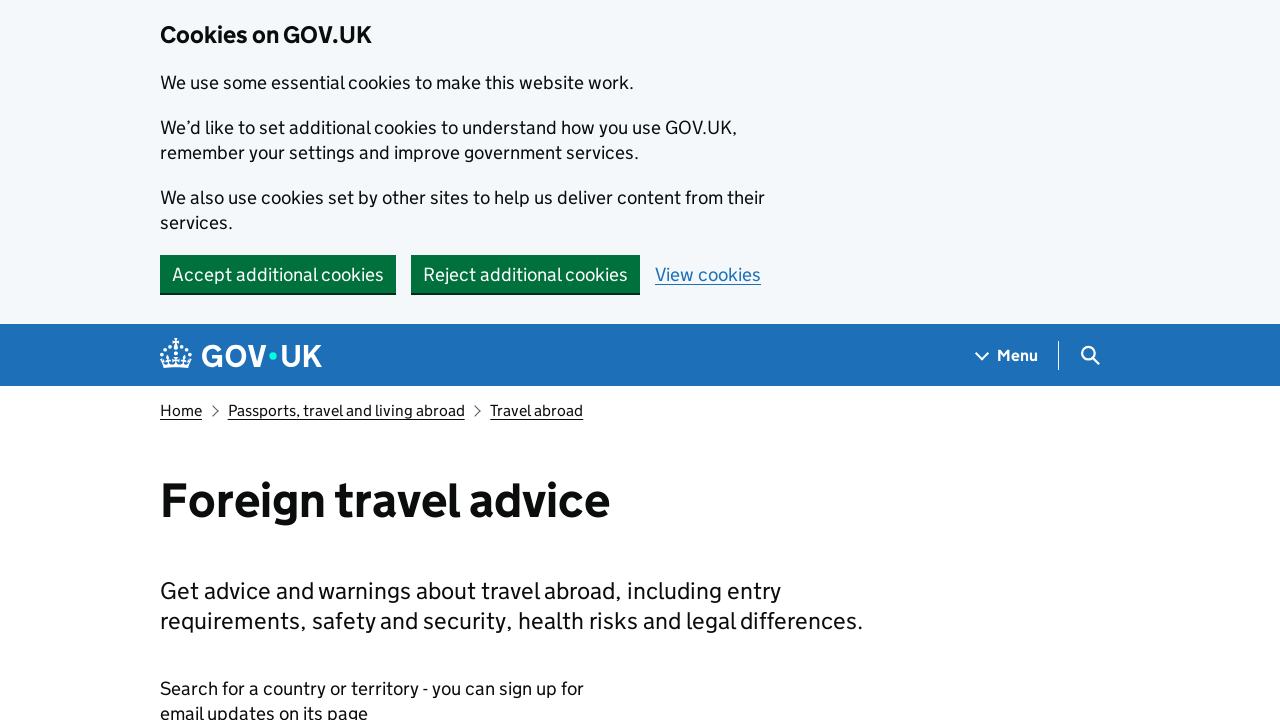

Waited for 'Foreign travel advice' heading to load
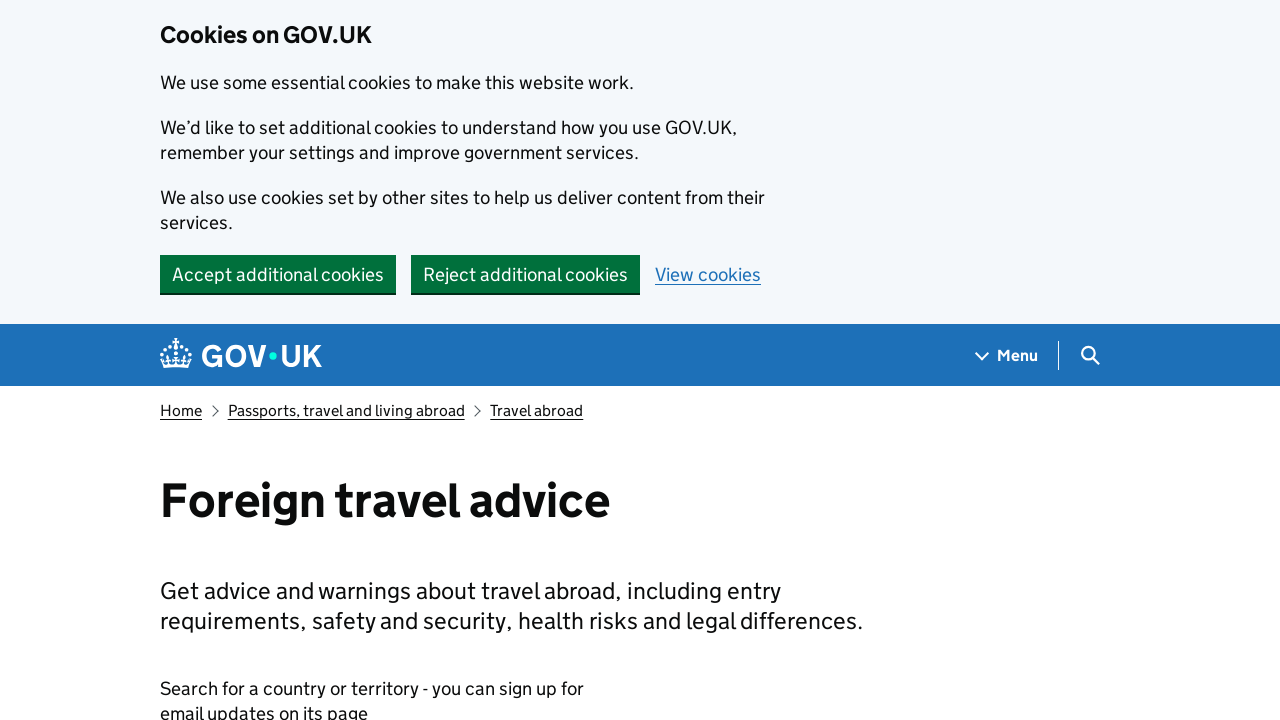

Verified Afghanistan country link is visible
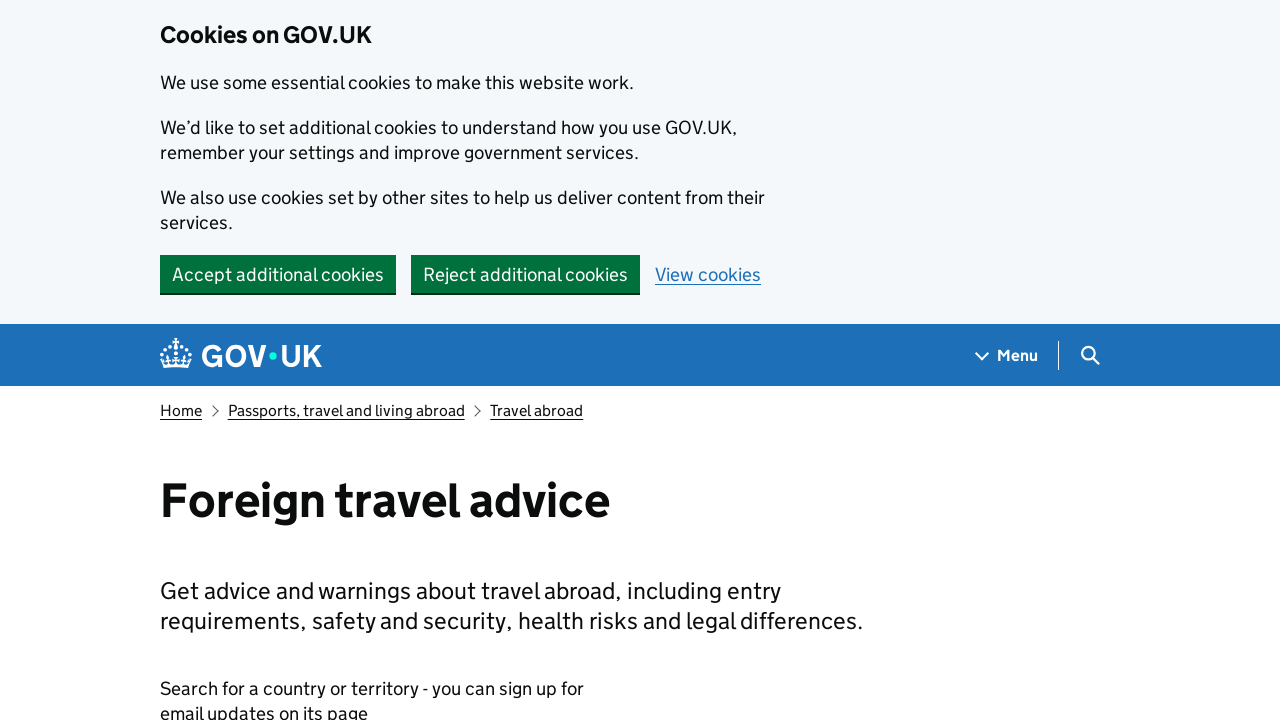

Verified Zimbabwe country link is visible
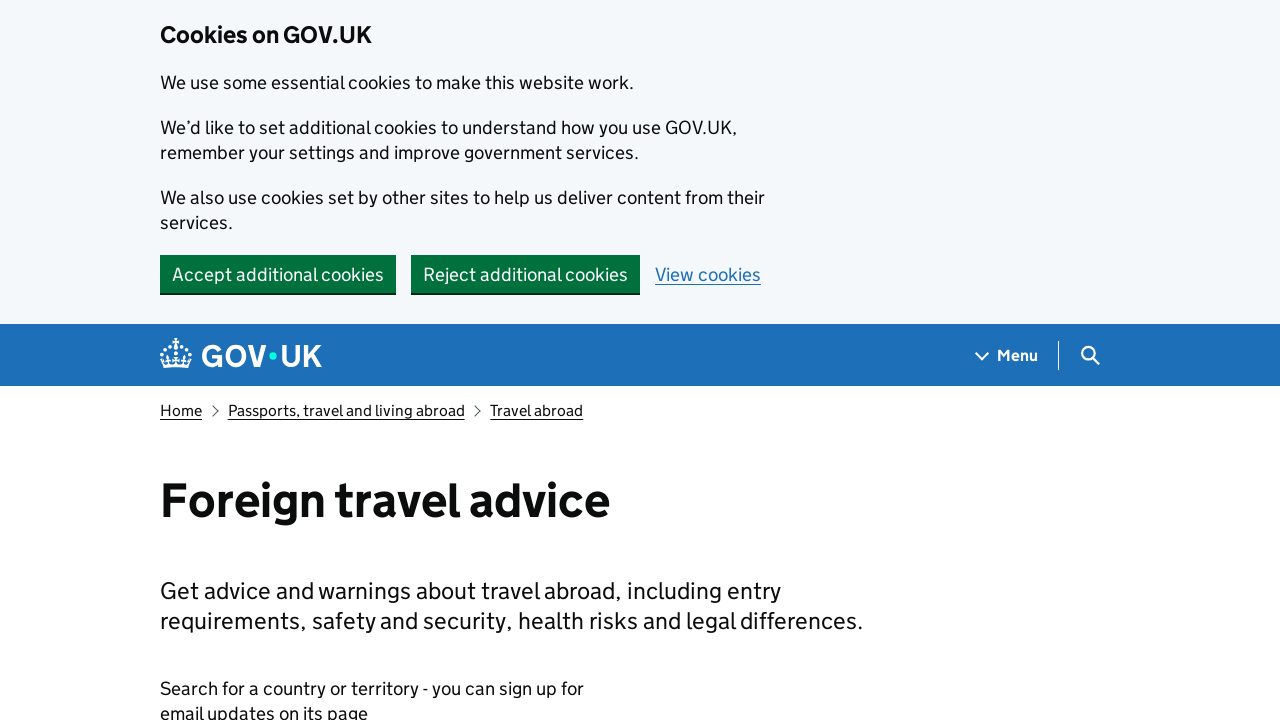

Typed 'USA' into the country search filter
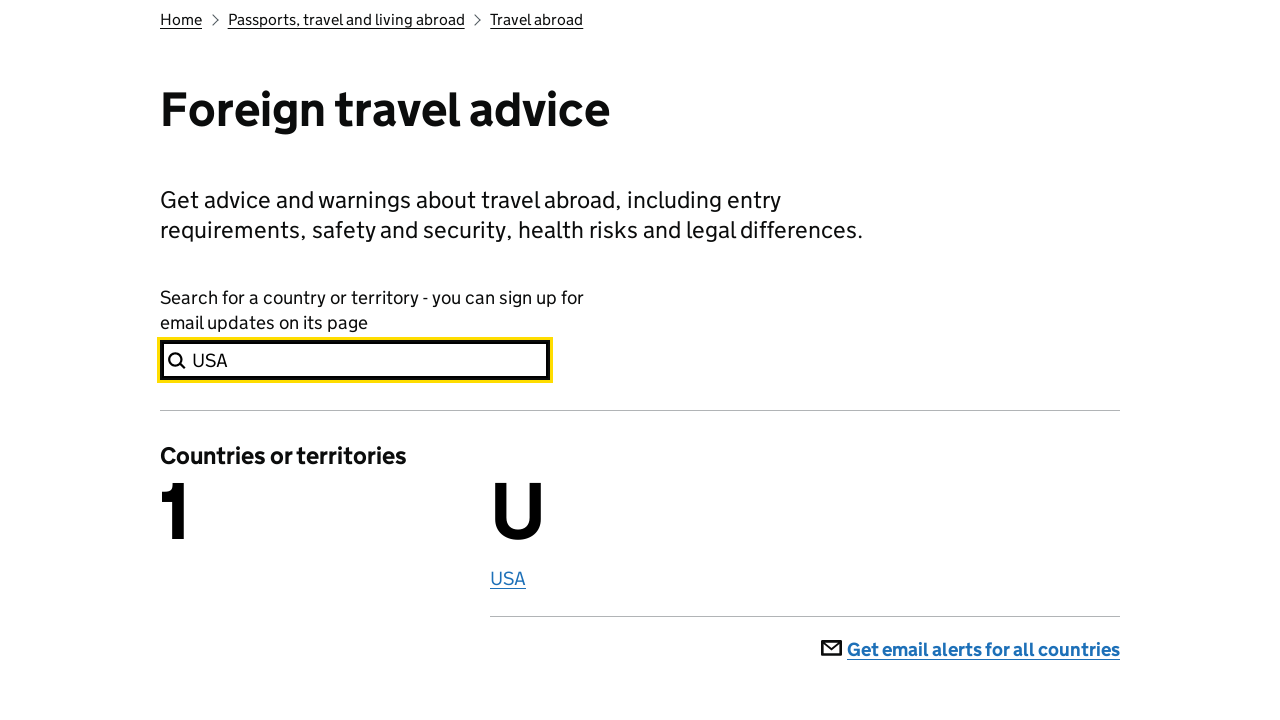

Verified USA country link is visible after filtering
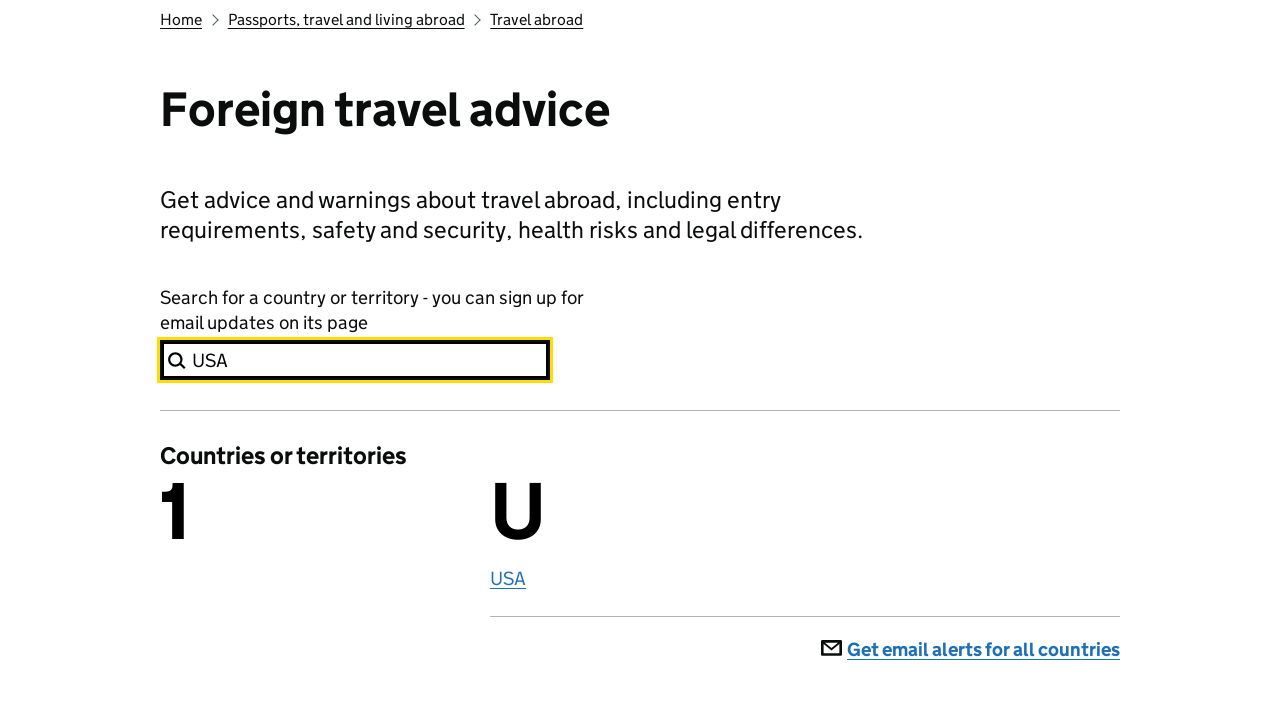

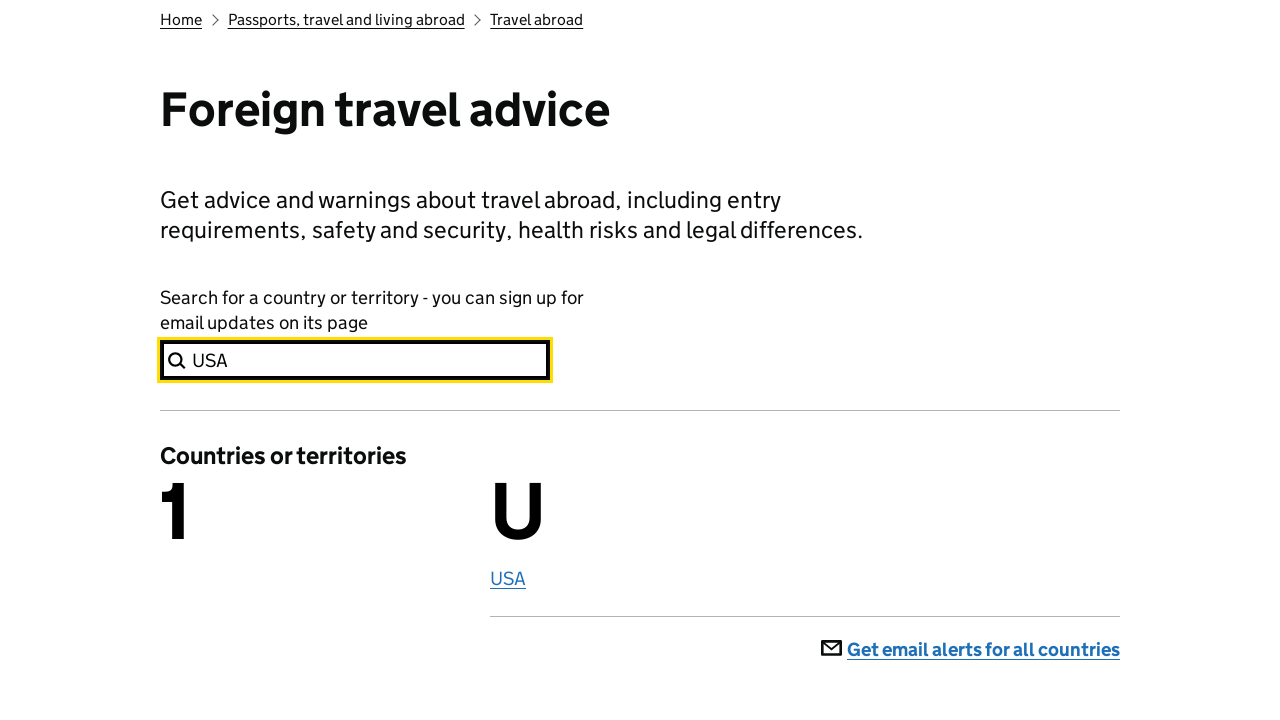